Tests email validation by entering an incorrectly formatted email address, submitting the form, and verifying the email field shows an error border color

Starting URL: https://demoqa.com/text-box

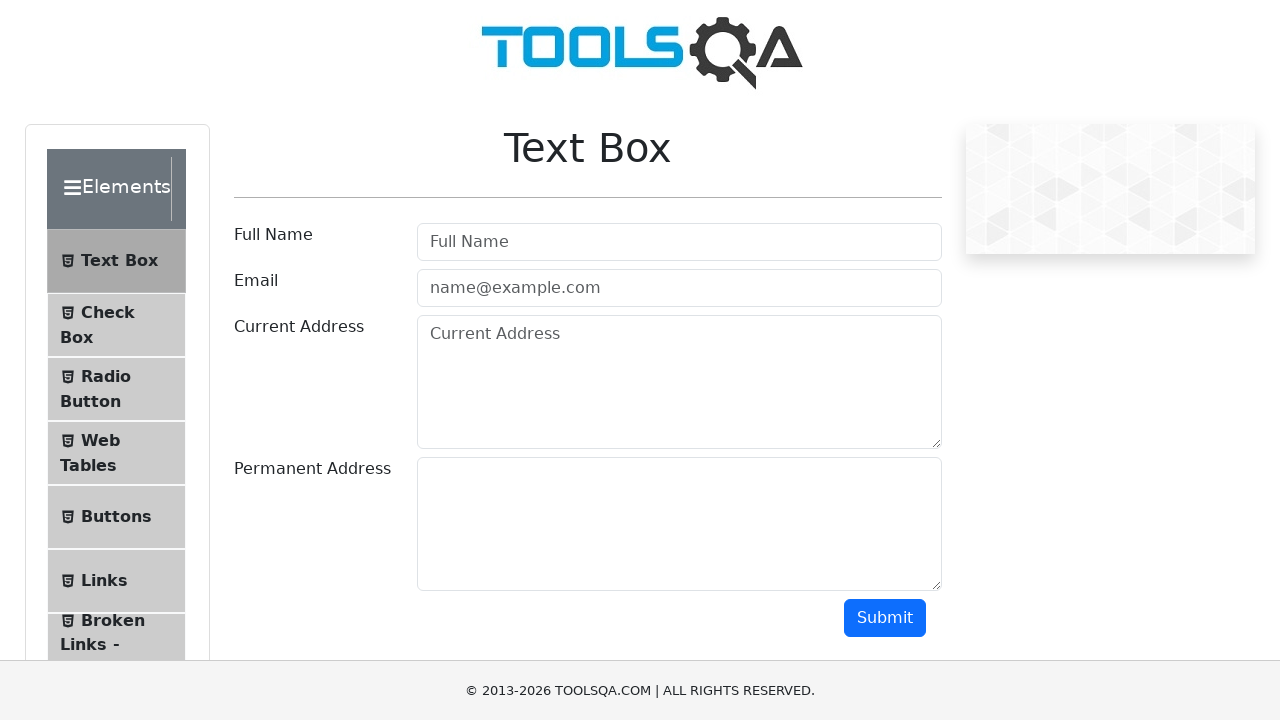

Filled email field with incorrectly formatted email 'kotryna@jjj' on #userEmail
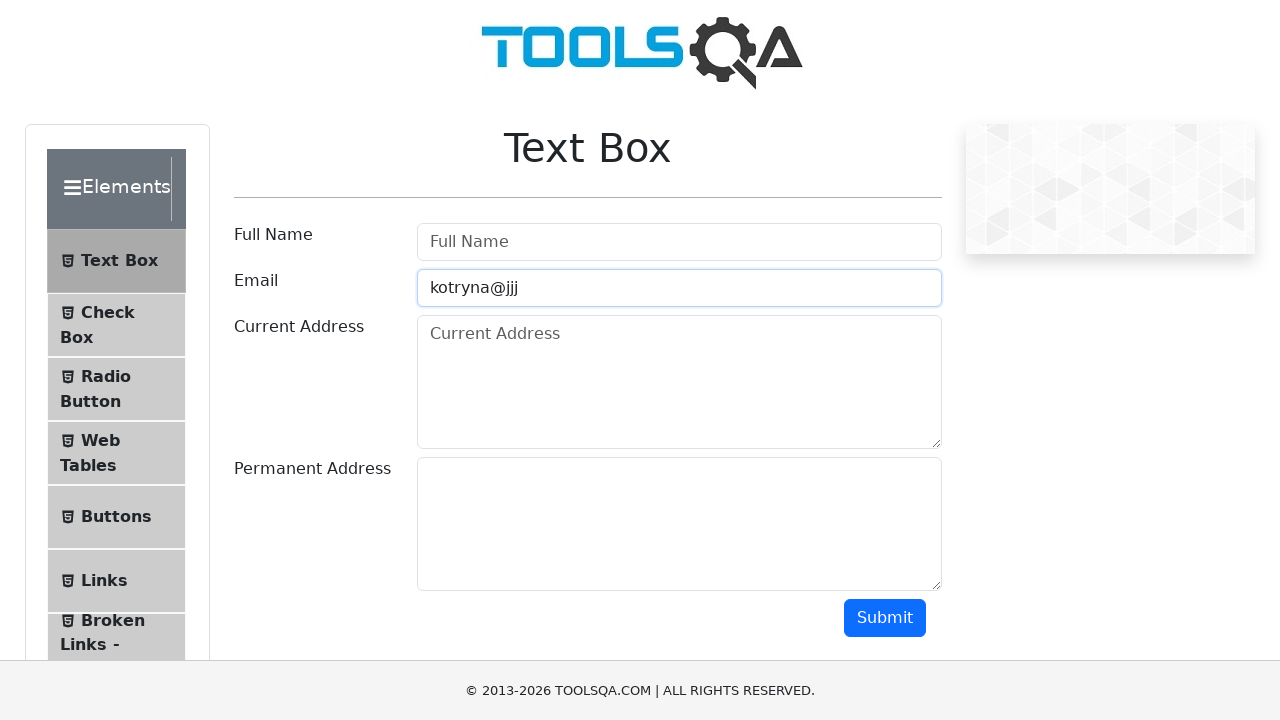

Clicked submit button to submit the form at (885, 618) on #submit
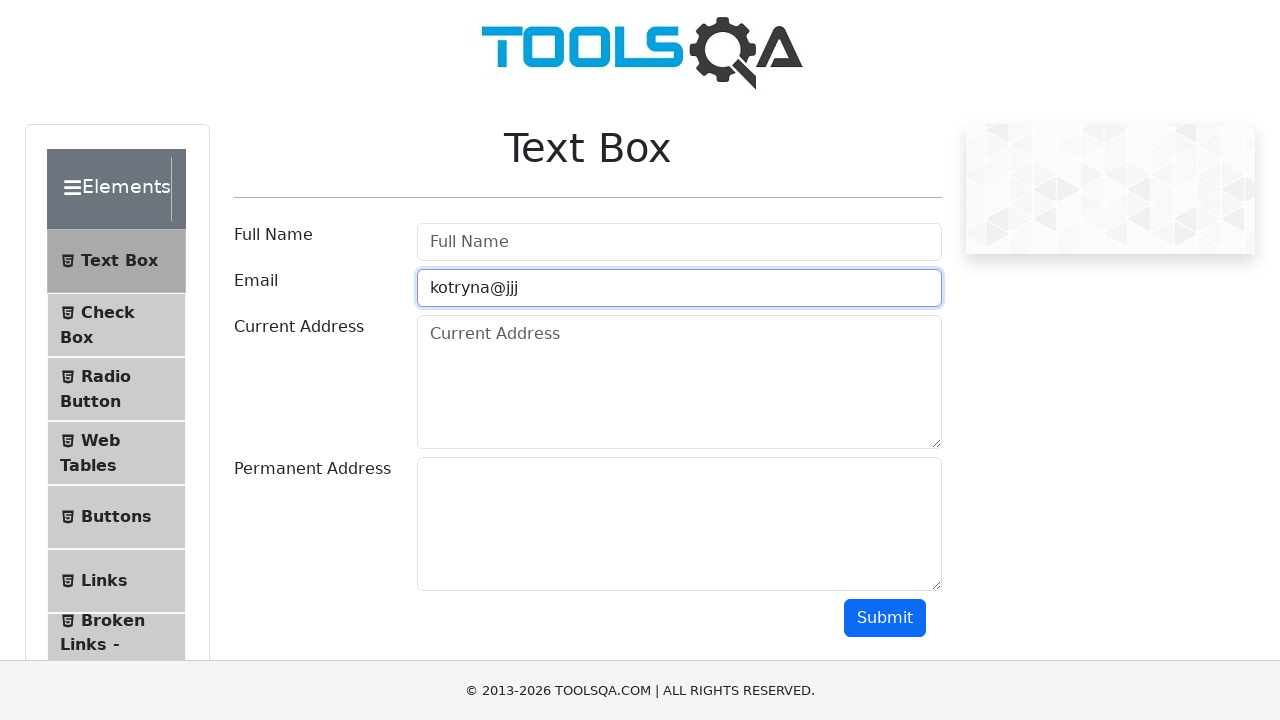

Email field displayed error styling, confirming validation of incorrect email format
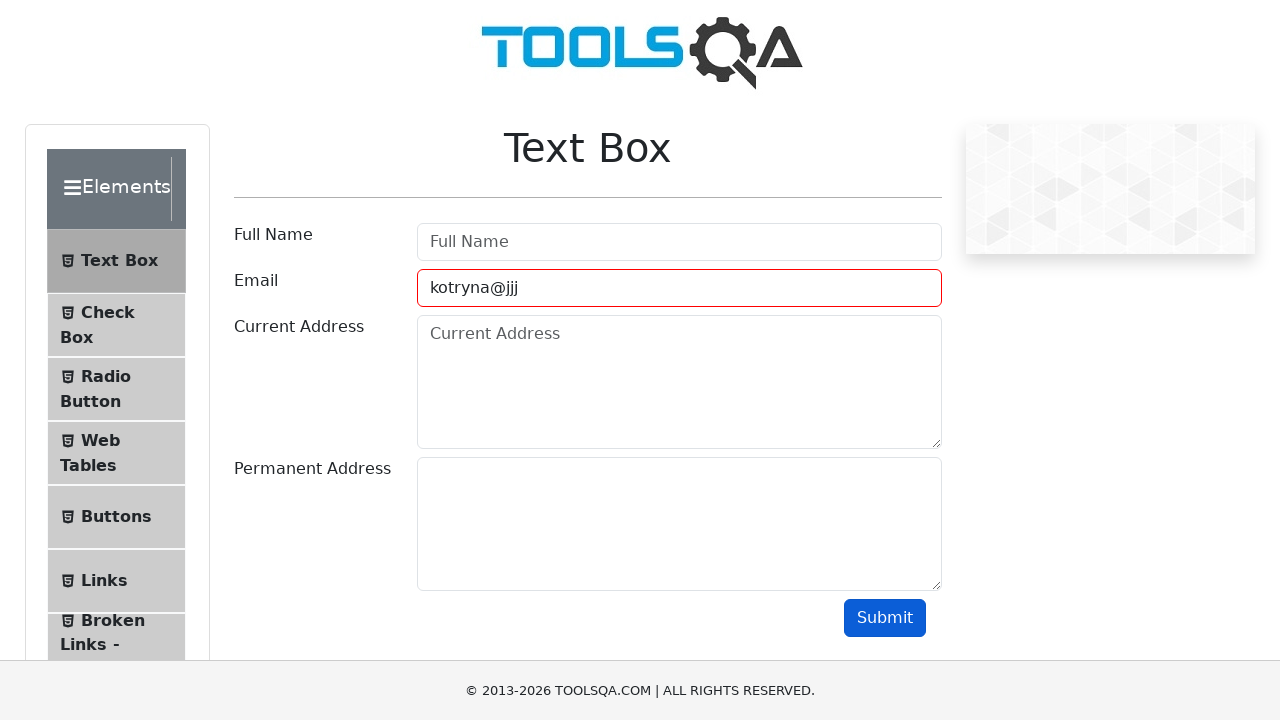

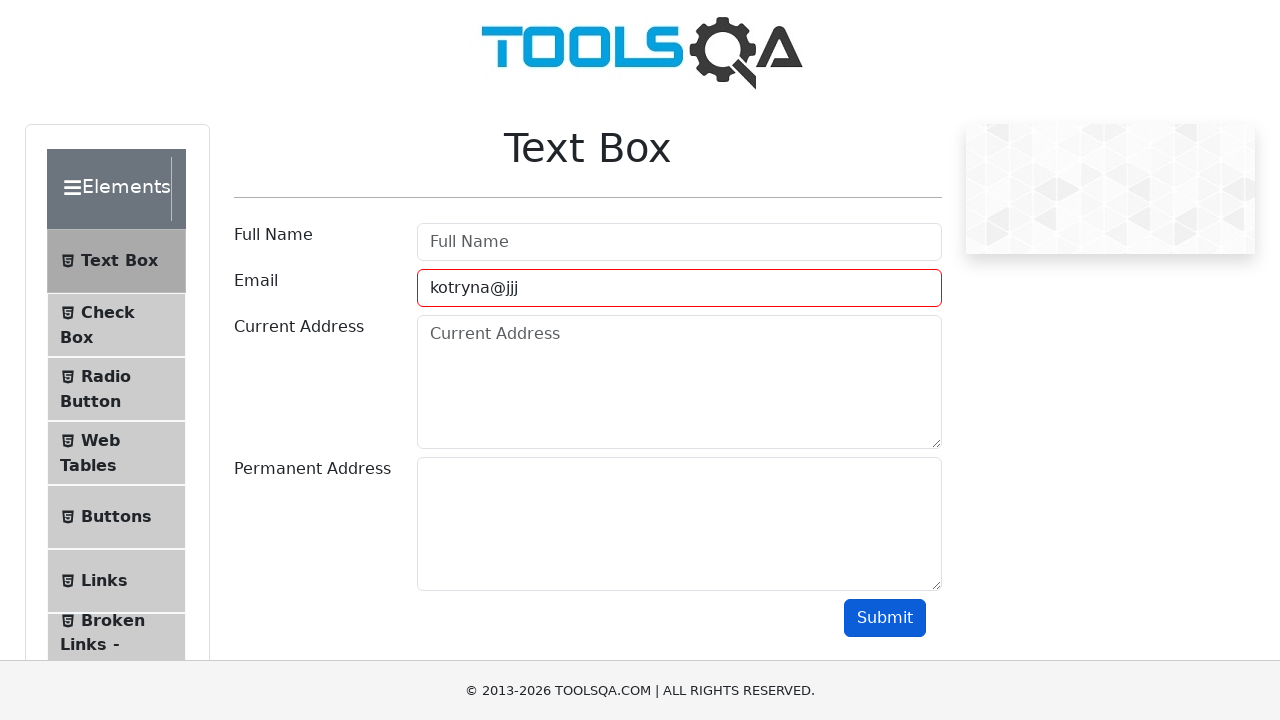